Navigates to an inputs page and clicks the Home link to verify navigation works correctly

Starting URL: https://practice.cydeo.com/inputs

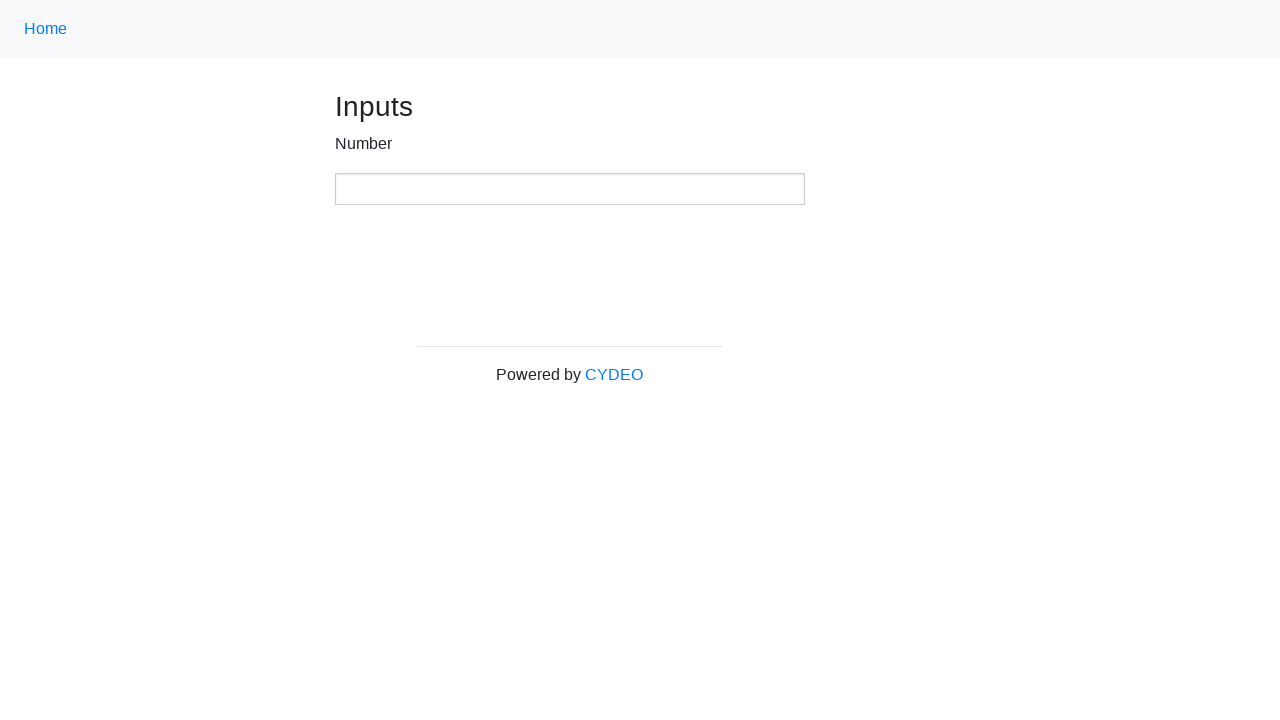

Clicked Home link using class name locator at (46, 29) on .nav-link
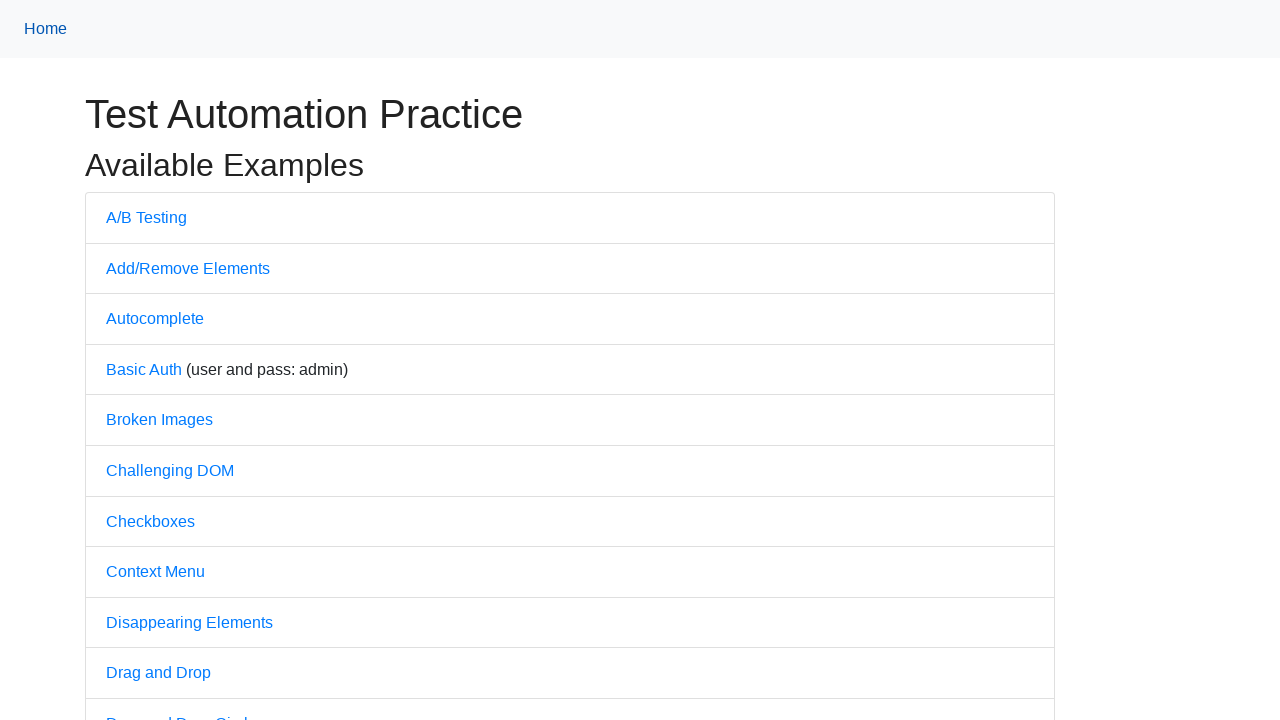

Waited for page to load (domcontentloaded)
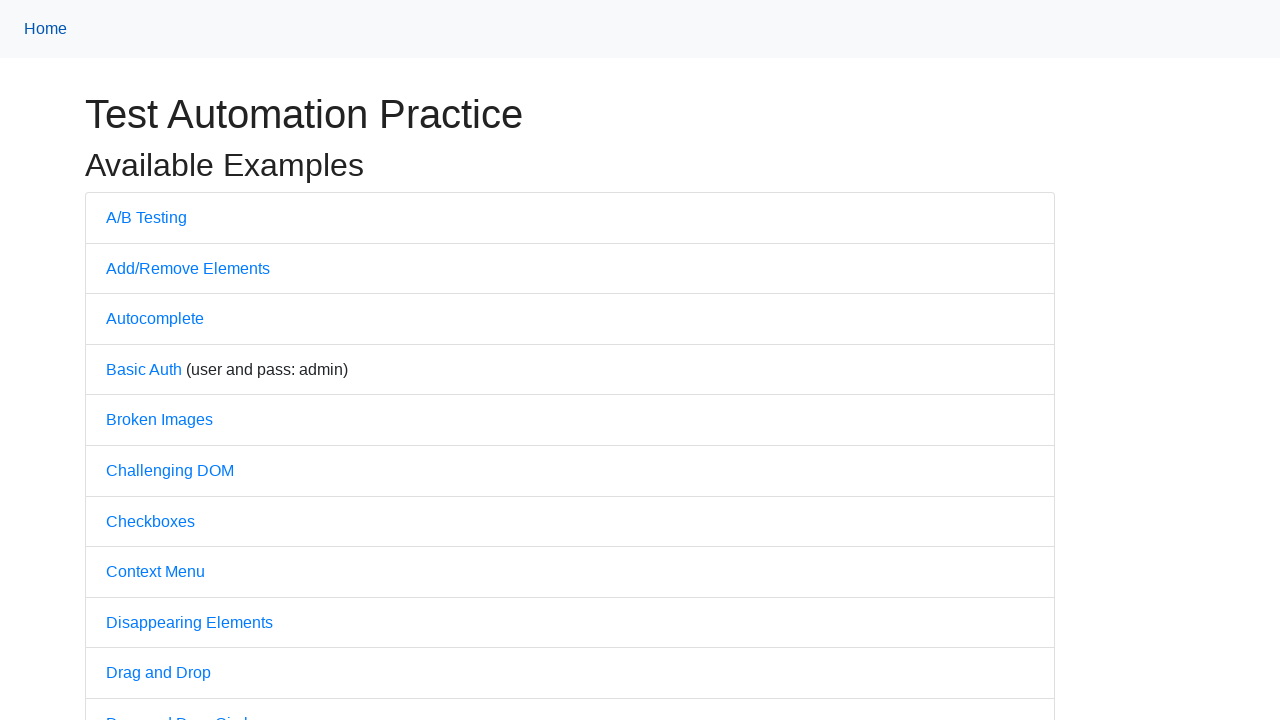

Verified page title is 'Practice'
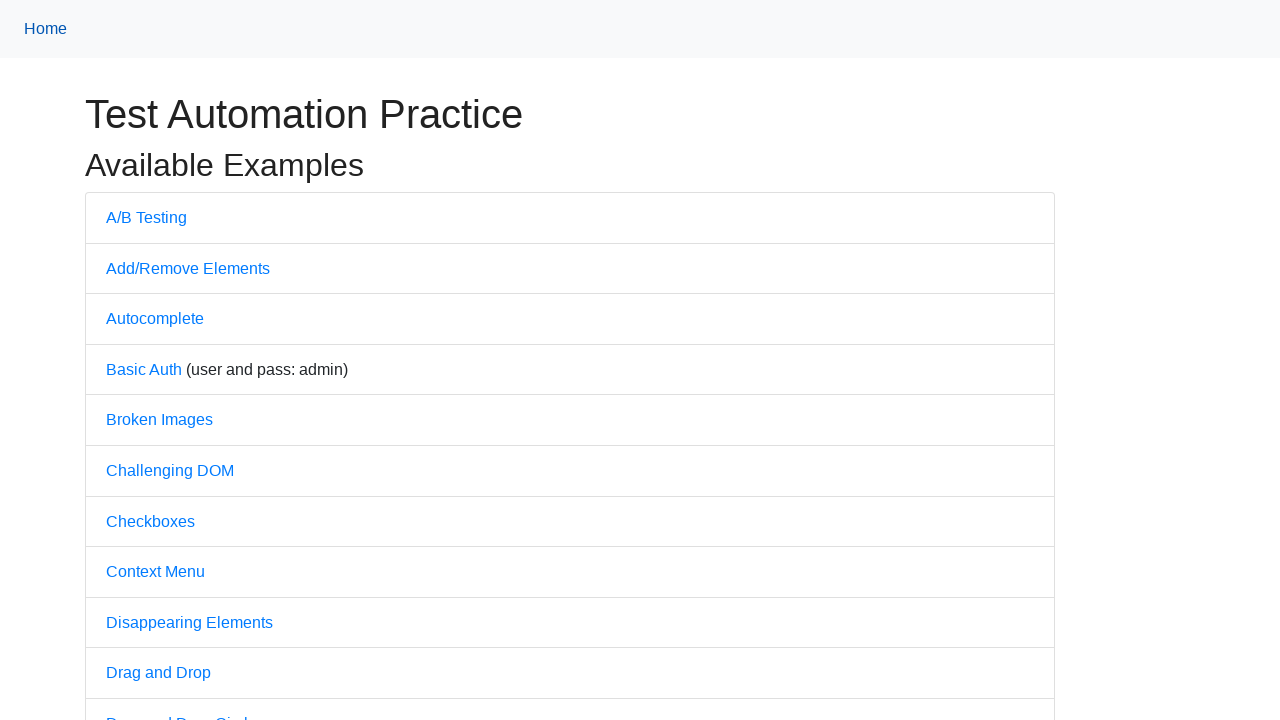

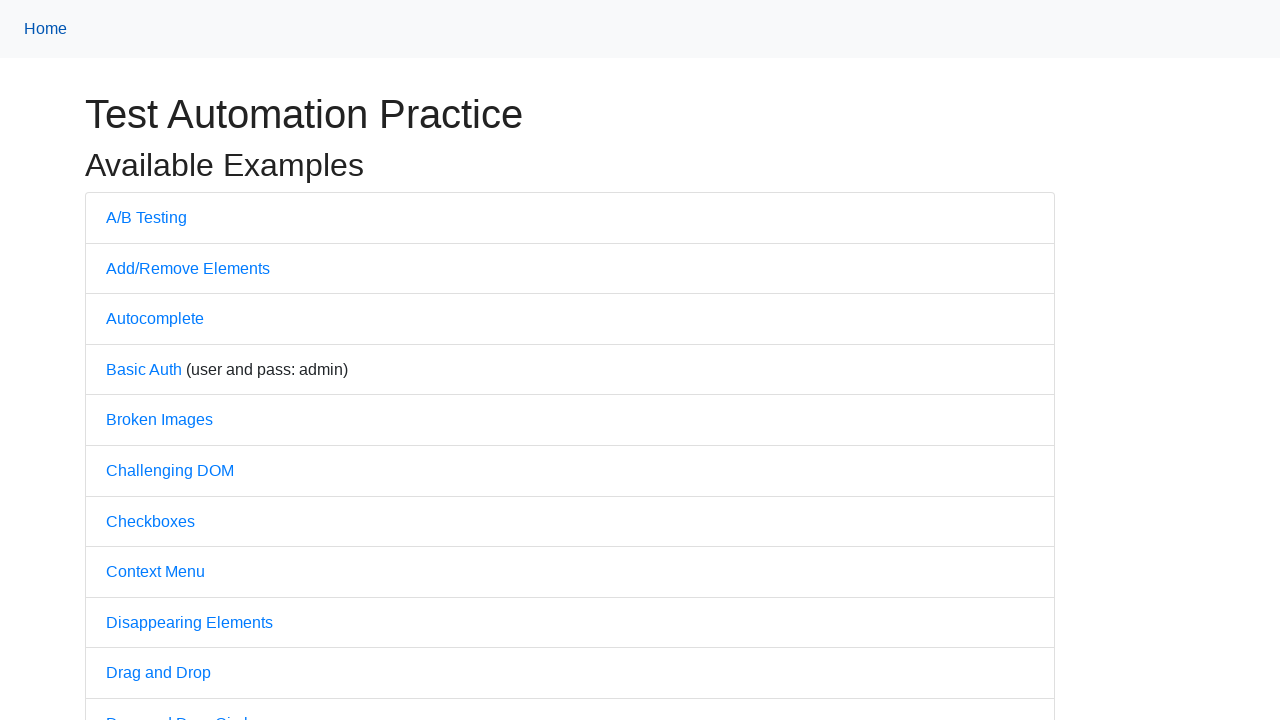